Tests clicking the Sunday checkbox

Starting URL: https://testautomationpractice.blogspot.com/

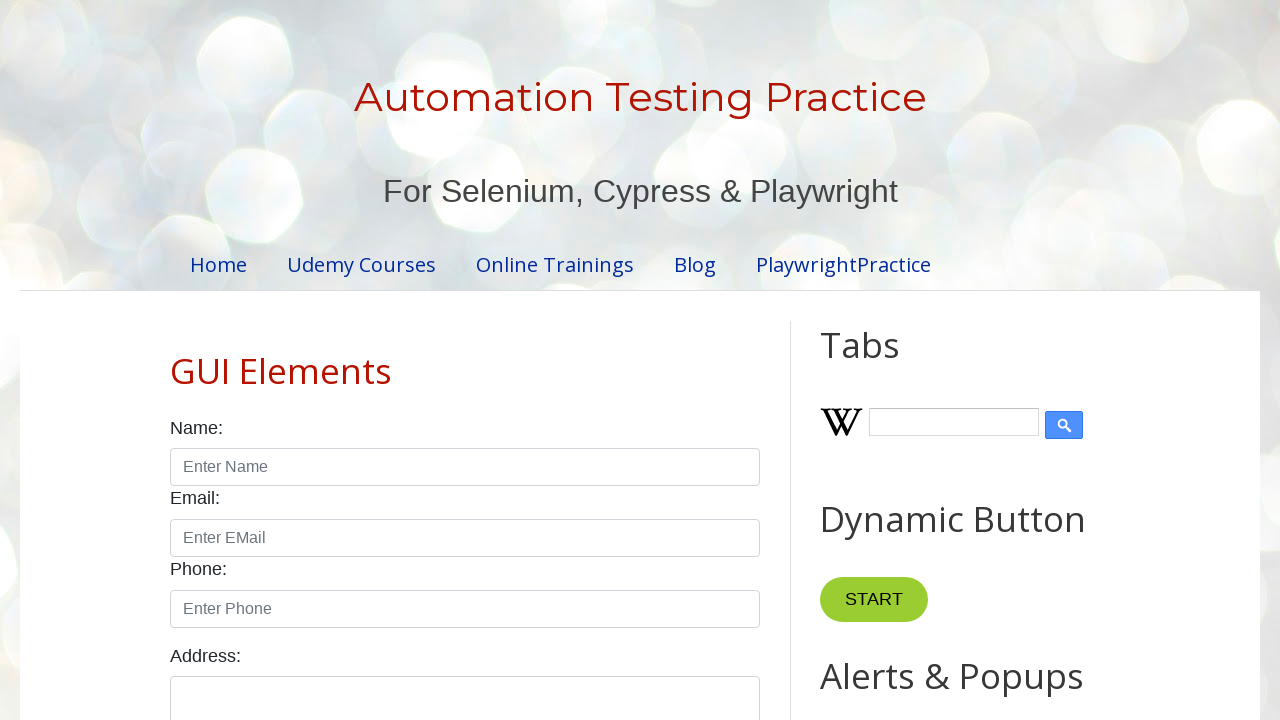

Clicked the Sunday checkbox at (176, 360) on #sunday
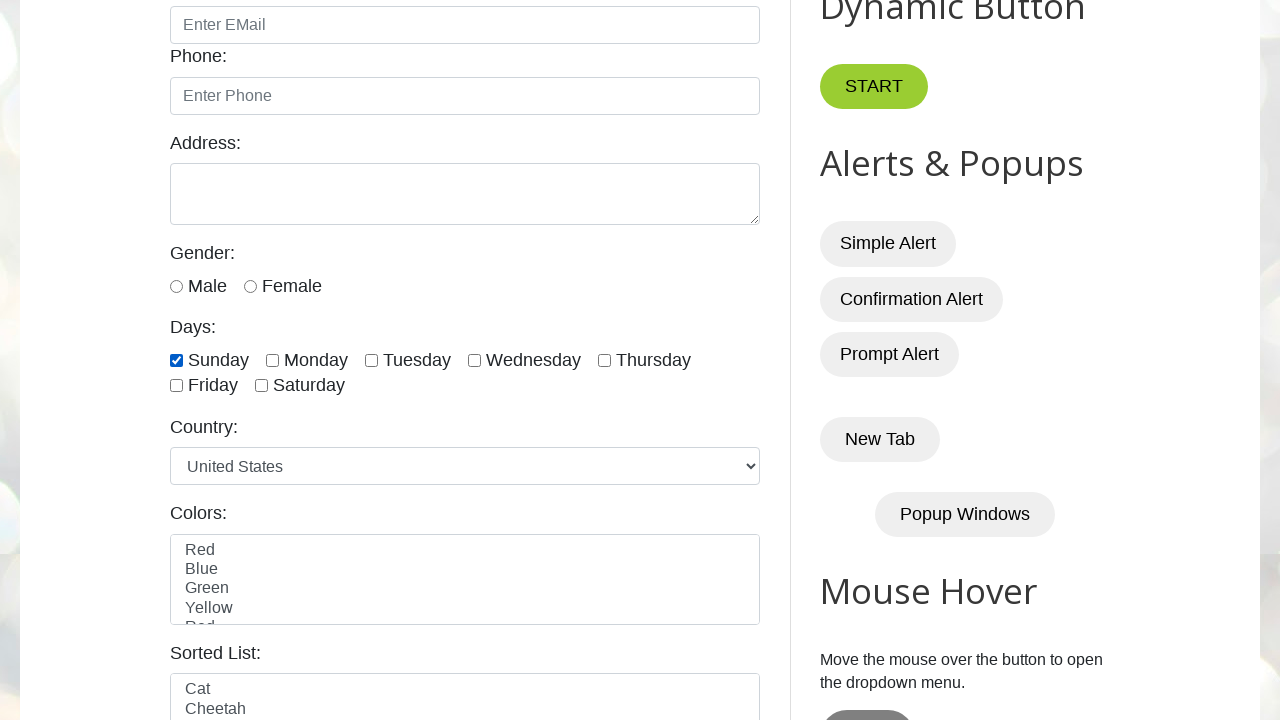

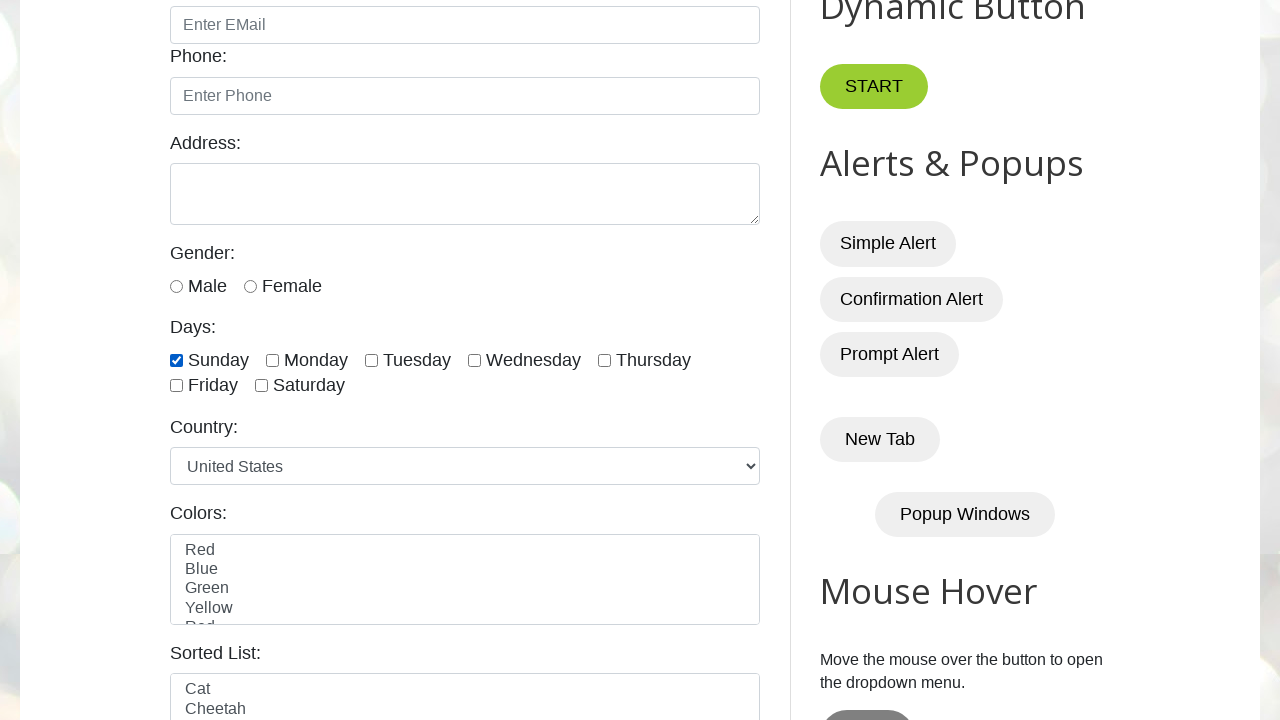